Tests window handling by opening a new window via a link click, switching between windows, and verifying titles and URLs in each window

Starting URL: https://the-internet.herokuapp.com/windows

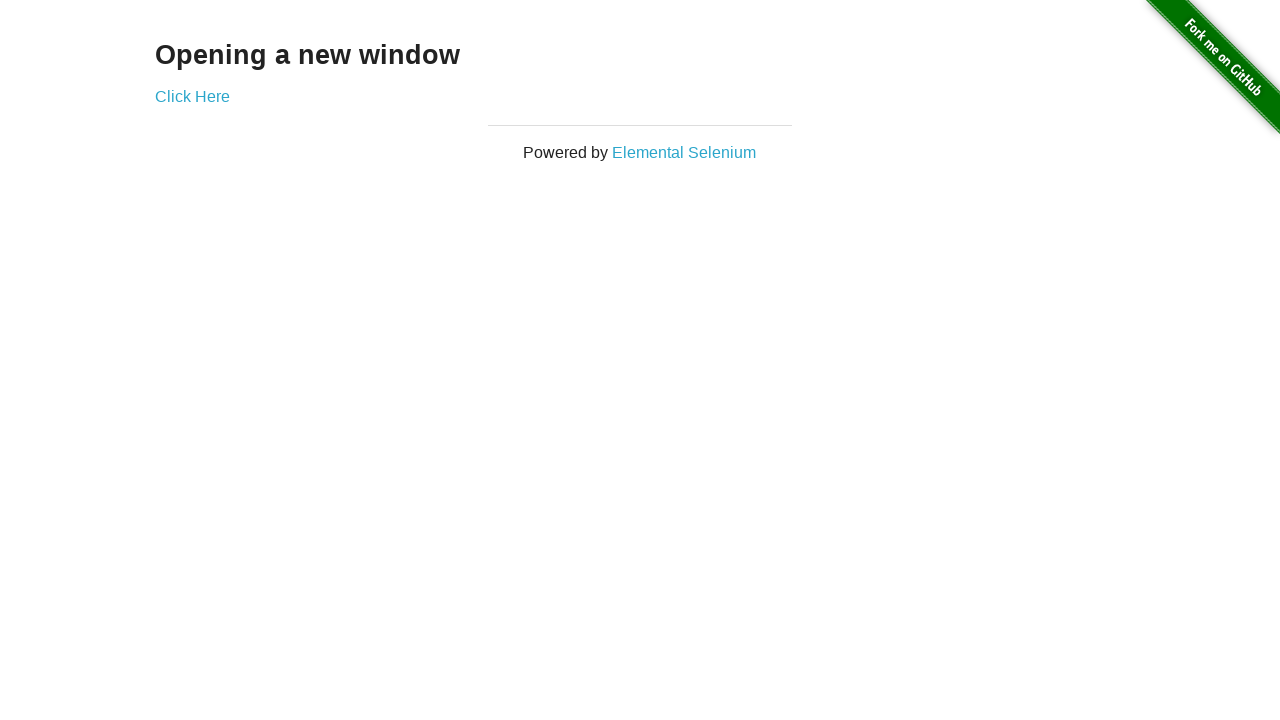

Verified initial window title contains 'The Internet'
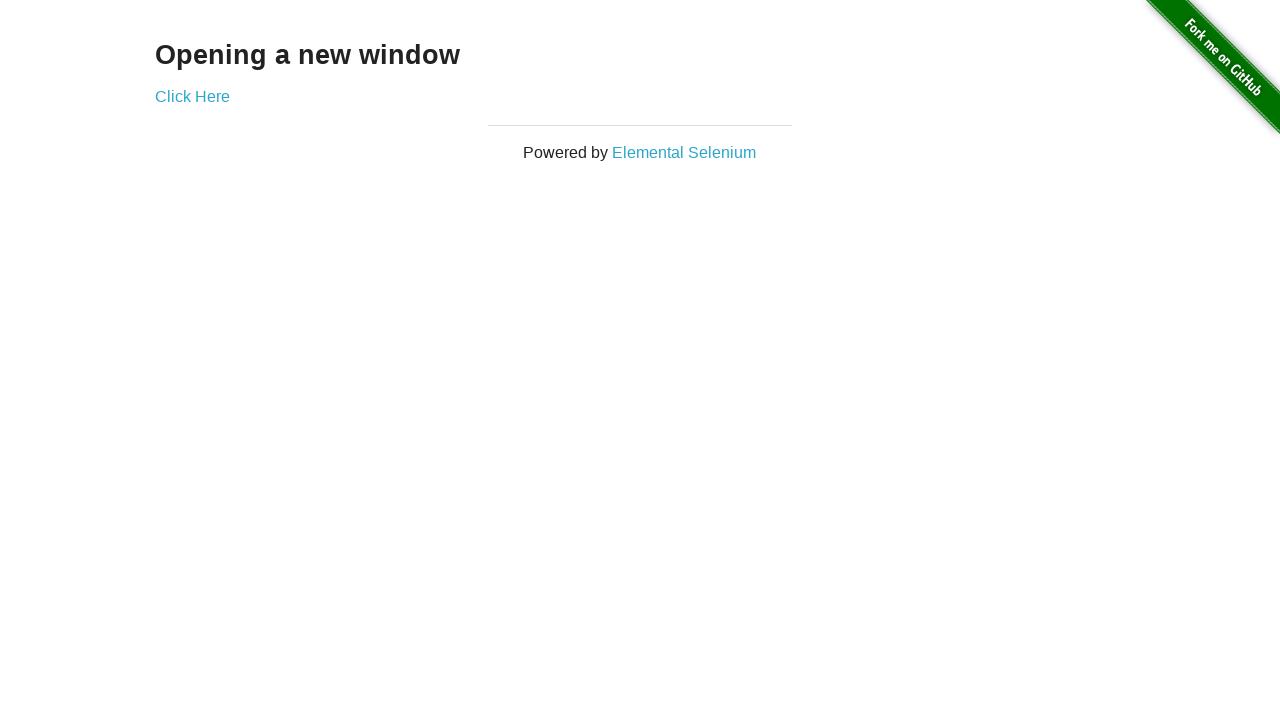

Clicked 'Click Here' link to open new window at (192, 96) on text='Click Here'
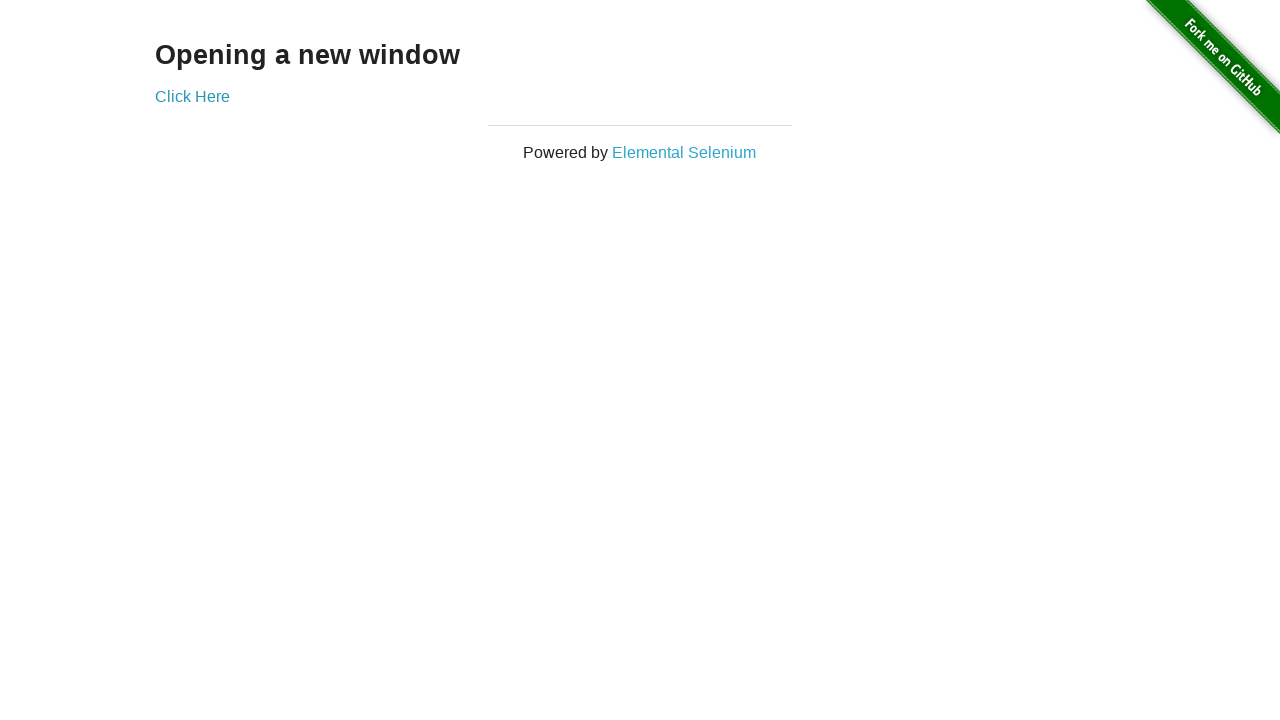

Captured new window page object
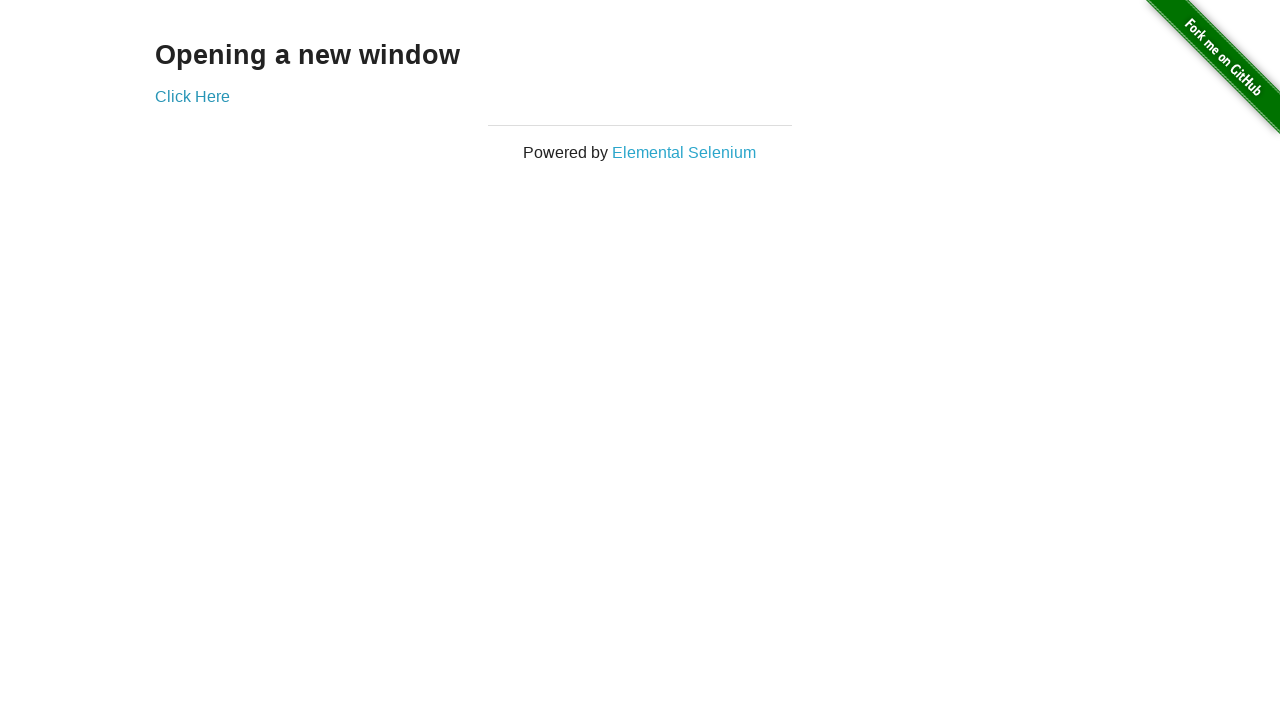

New window finished loading
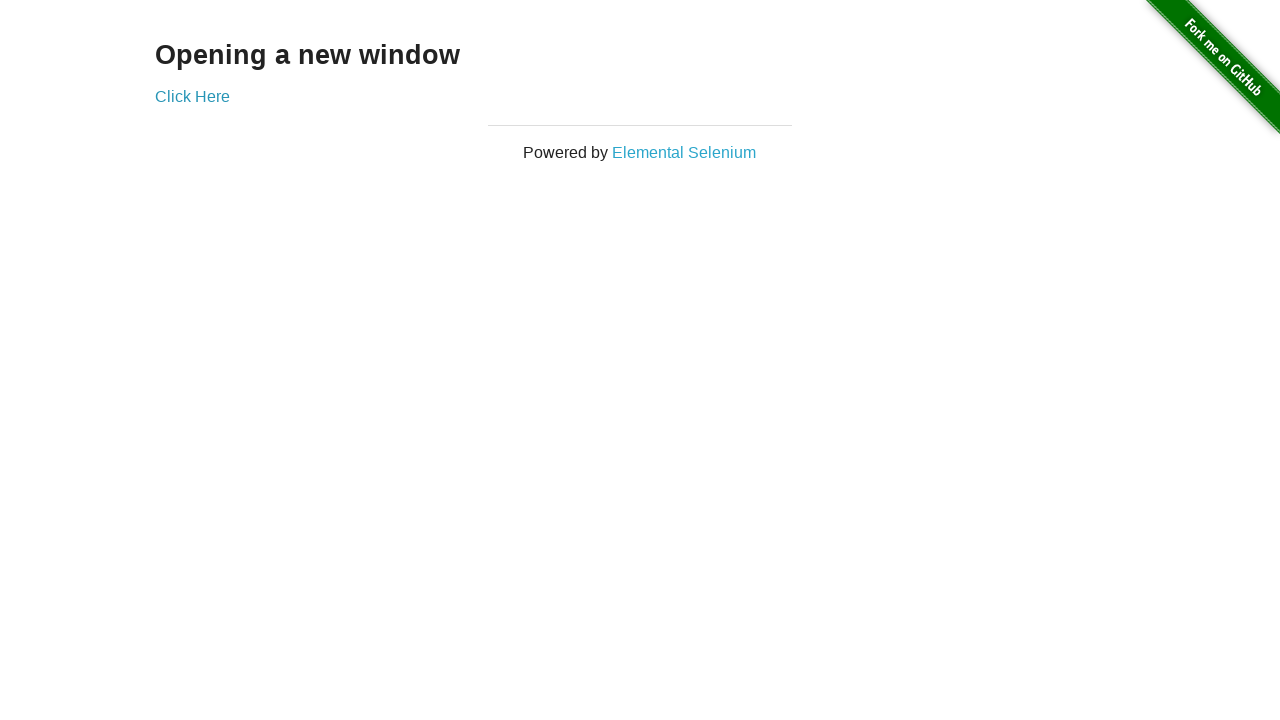

Verified new window title is 'New Window'
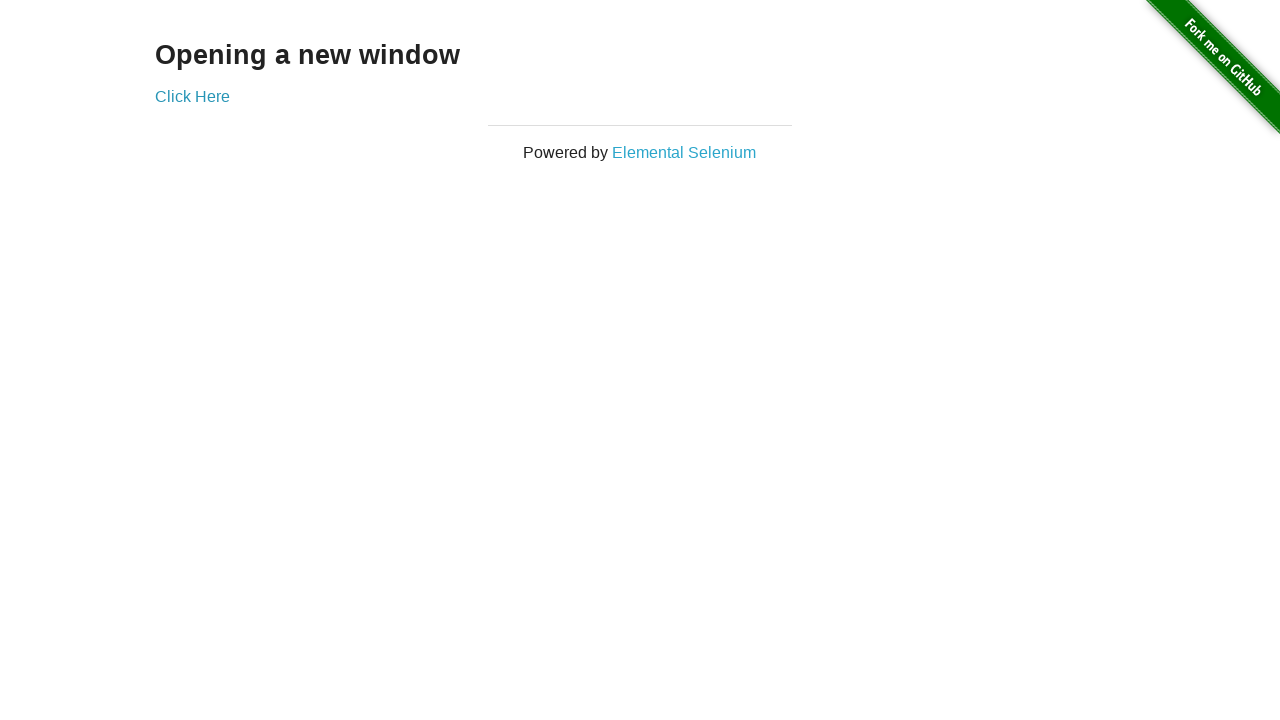

Verified original window URL contains 'windows'
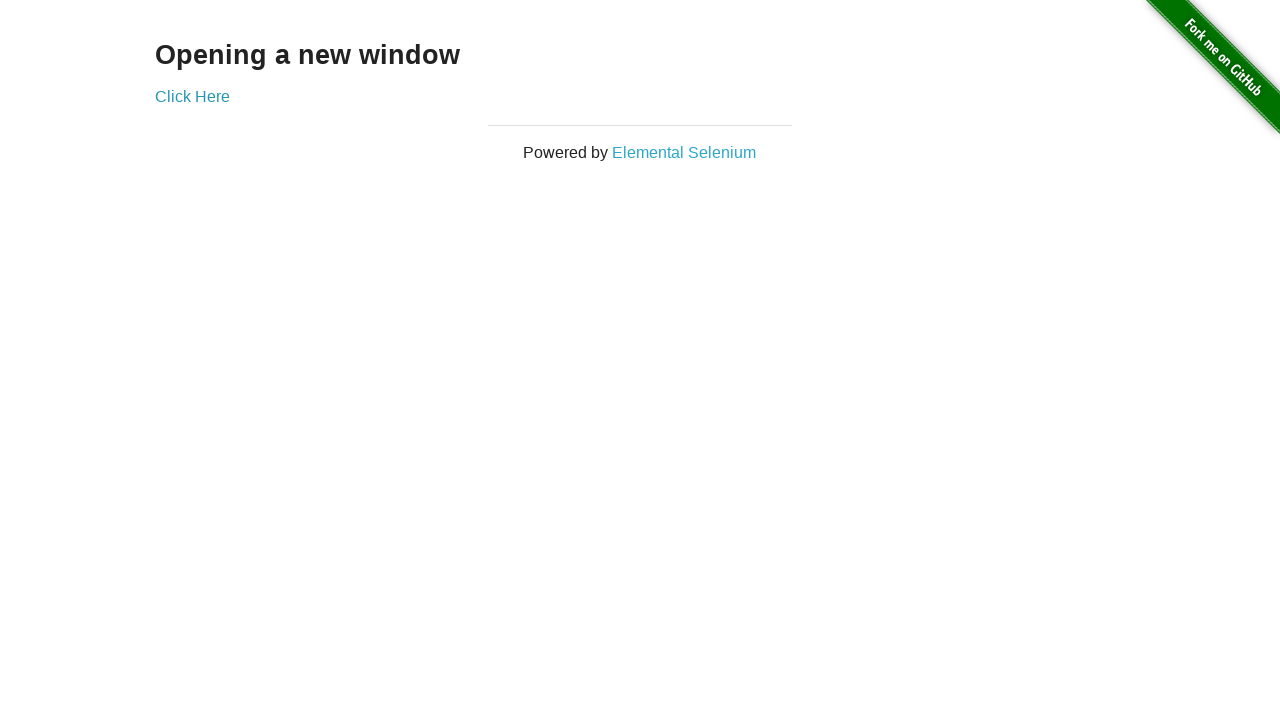

Verified original window URL does not contain 'new'
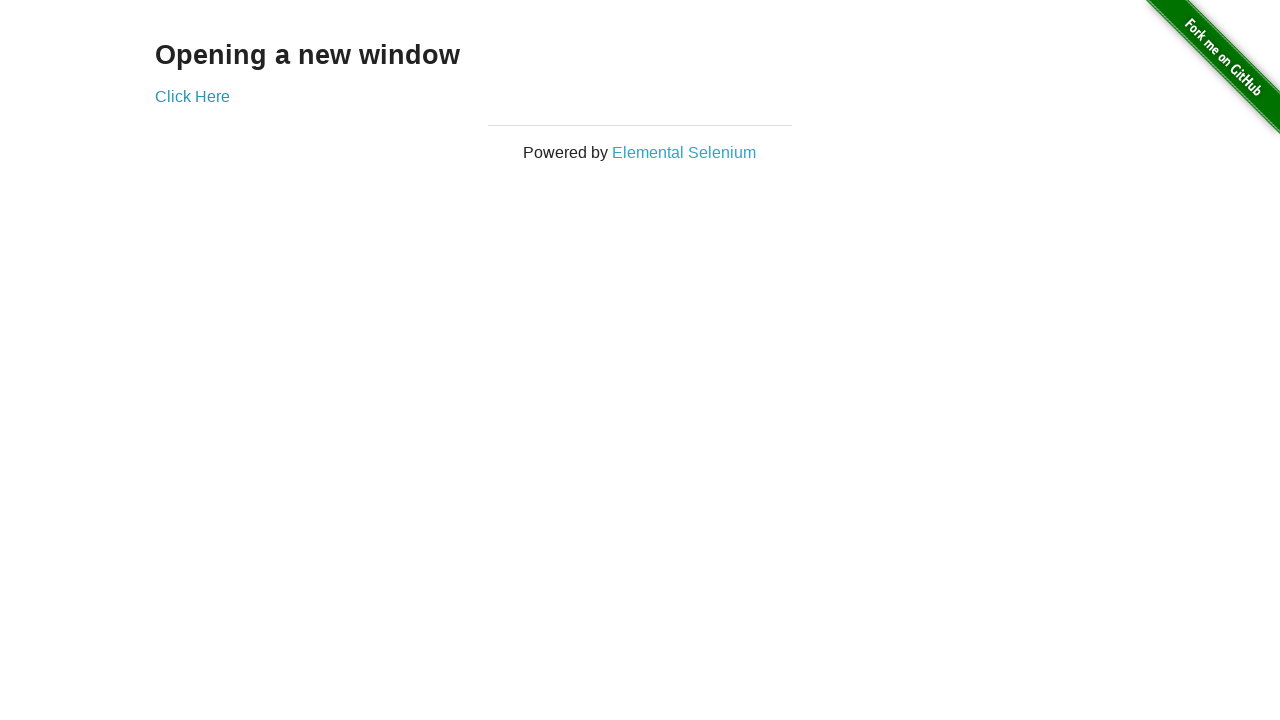

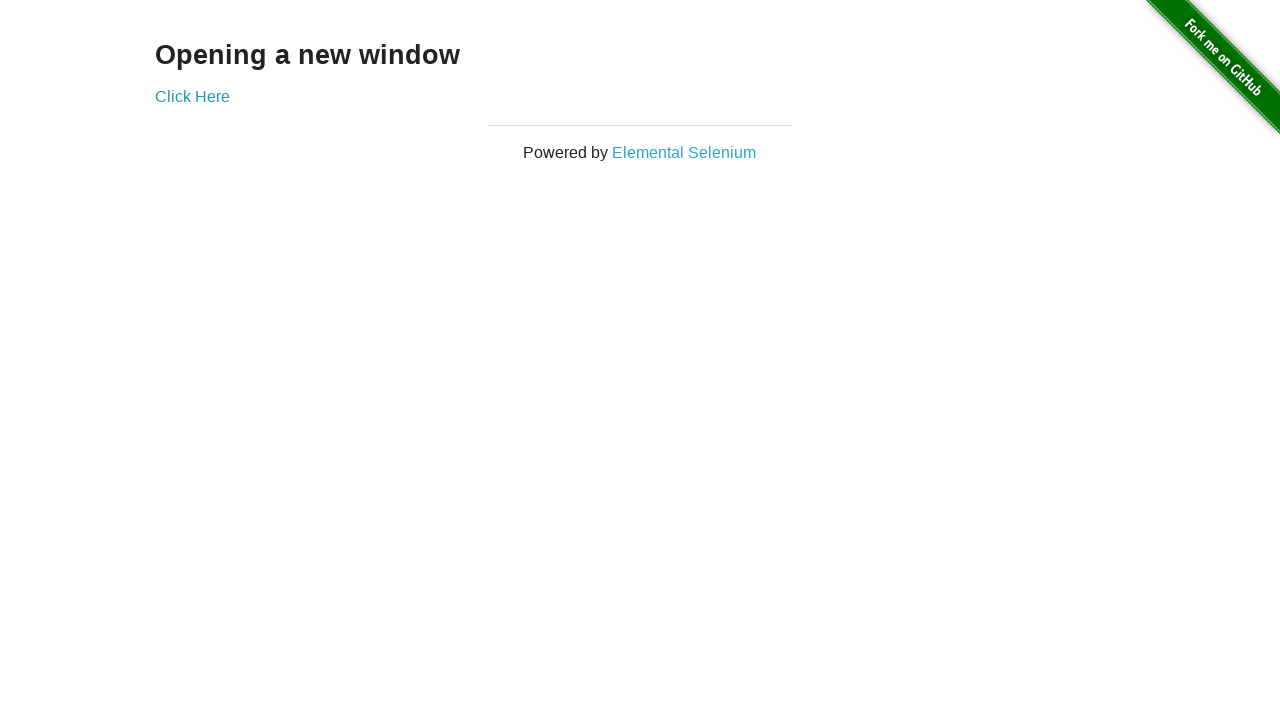